Tests a registration form by navigating to a demo registration page and filling in the first name and last name fields

Starting URL: http://demo.automationtesting.in/Register.html

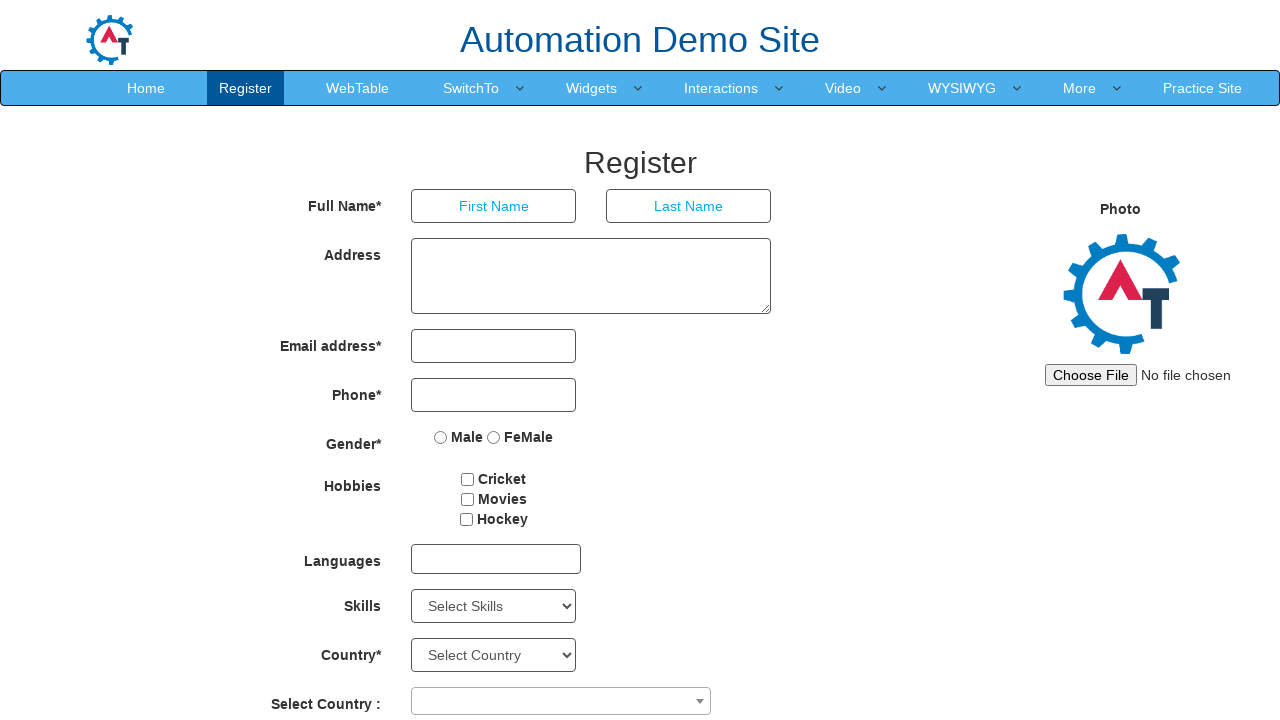

Filled first name field with 'Michael' on input[placeholder='First Name']
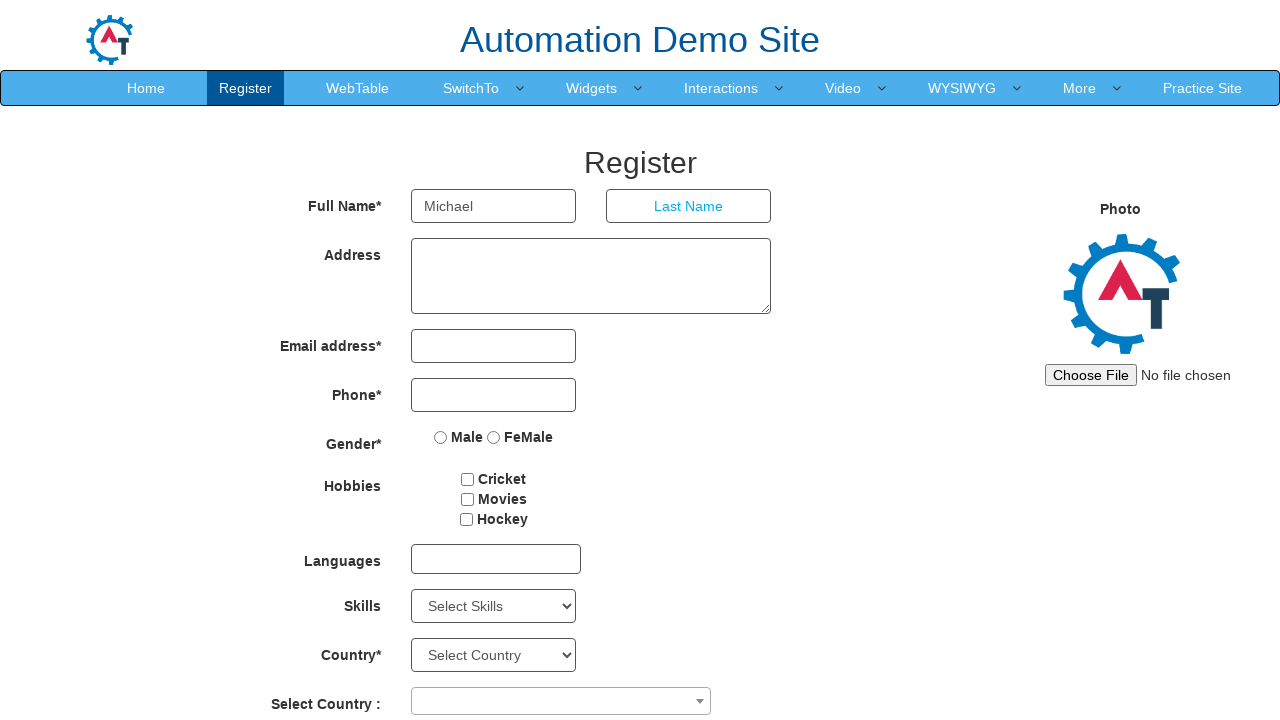

Filled last name field with 'Thompson' on input[placeholder='Last Name']
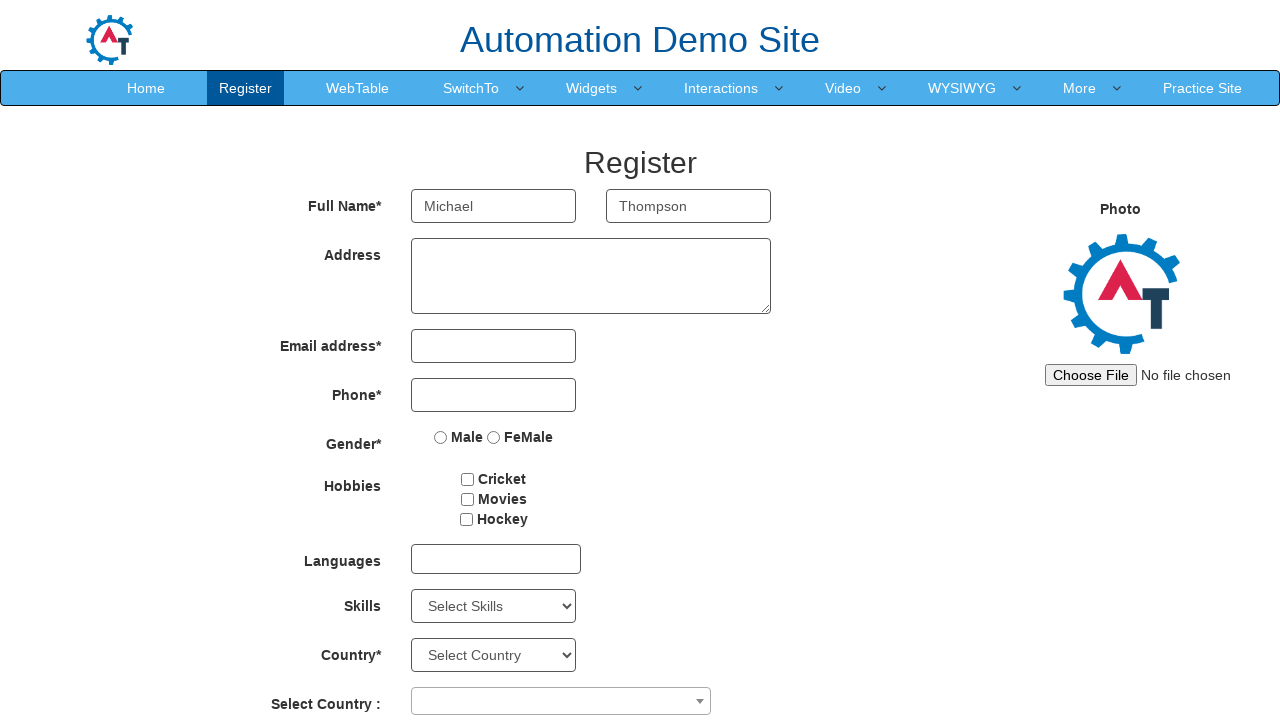

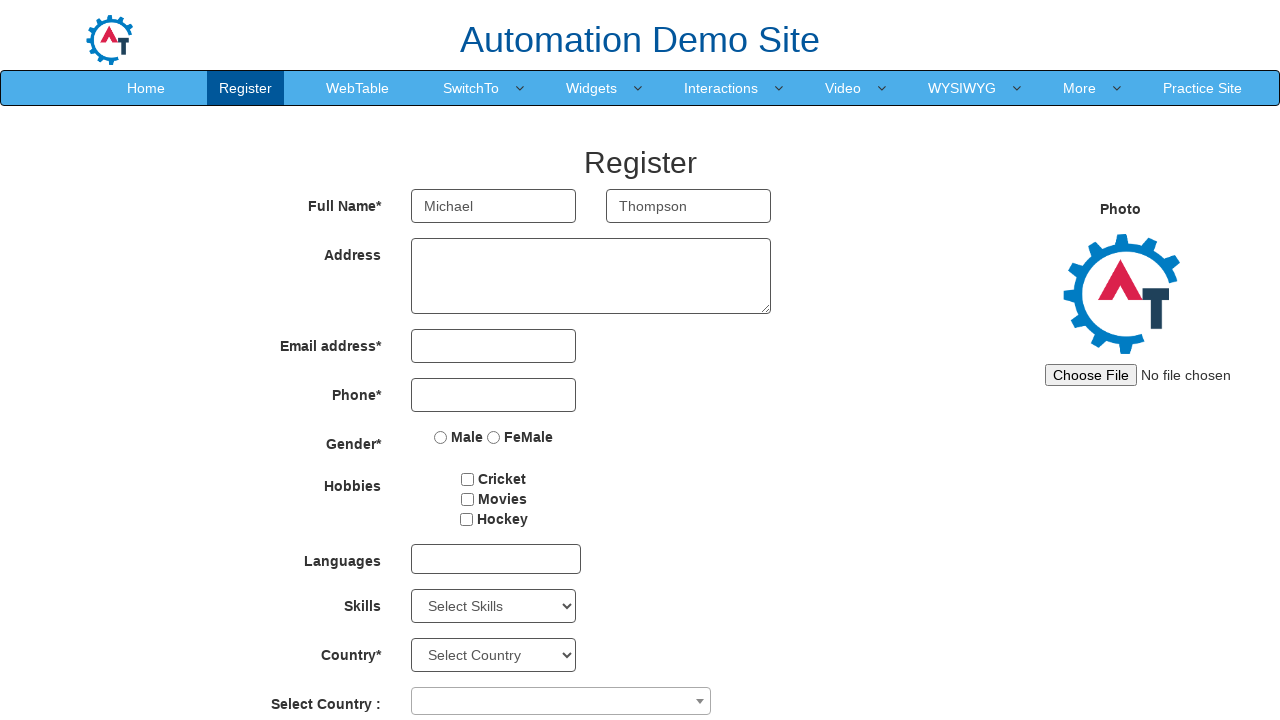